Tests that the text input field is cleared after adding a todo item

Starting URL: https://demo.playwright.dev/todomvc

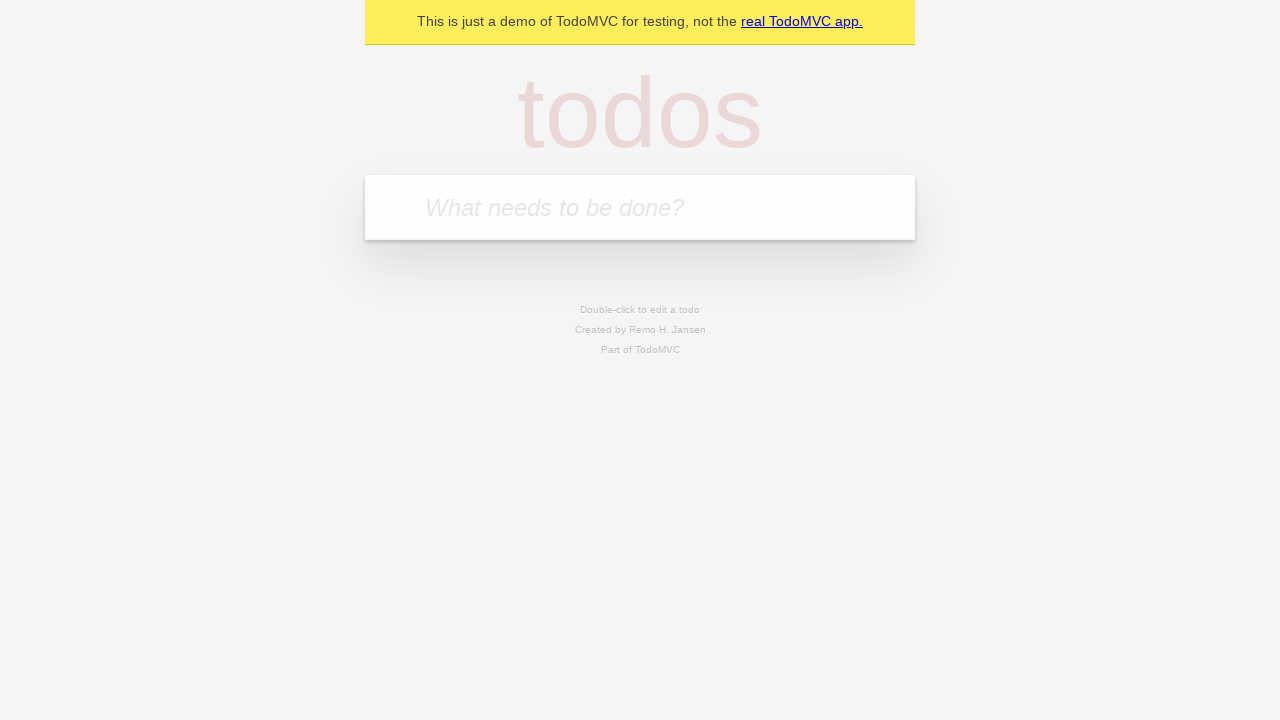

Filled text input field with 'buy some cheese' on .new-todo
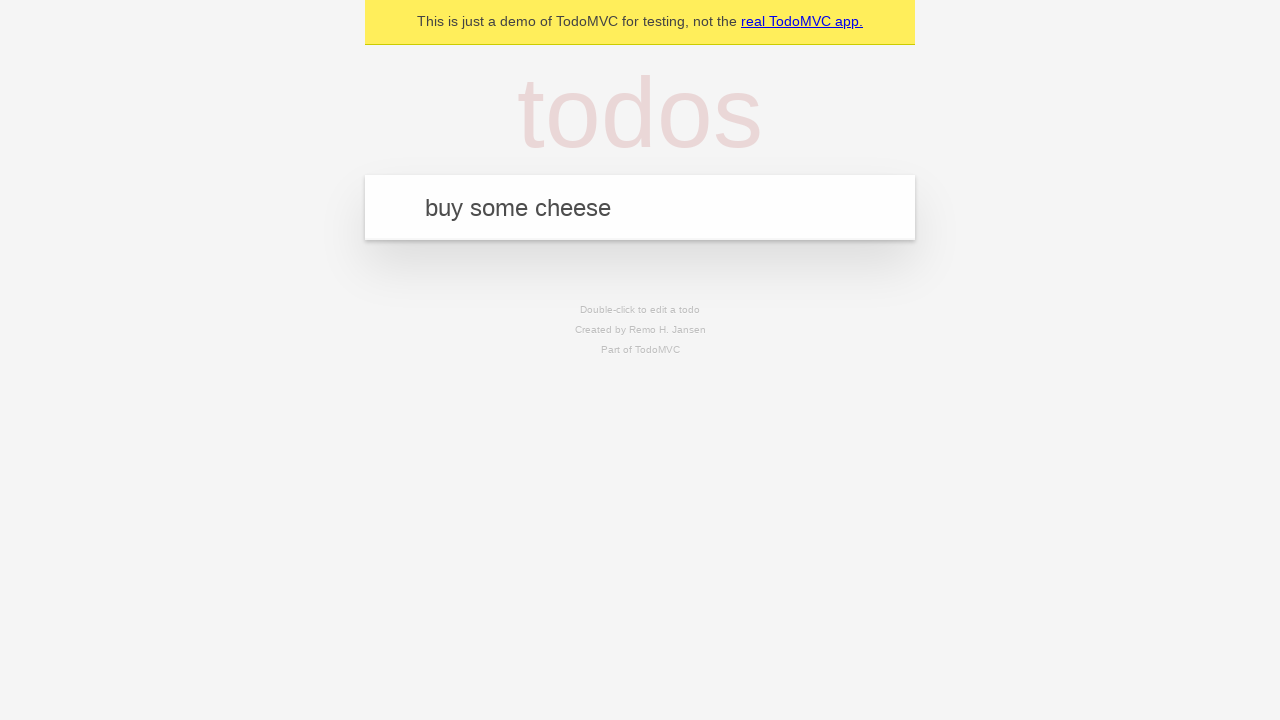

Pressed Enter to add todo item on .new-todo
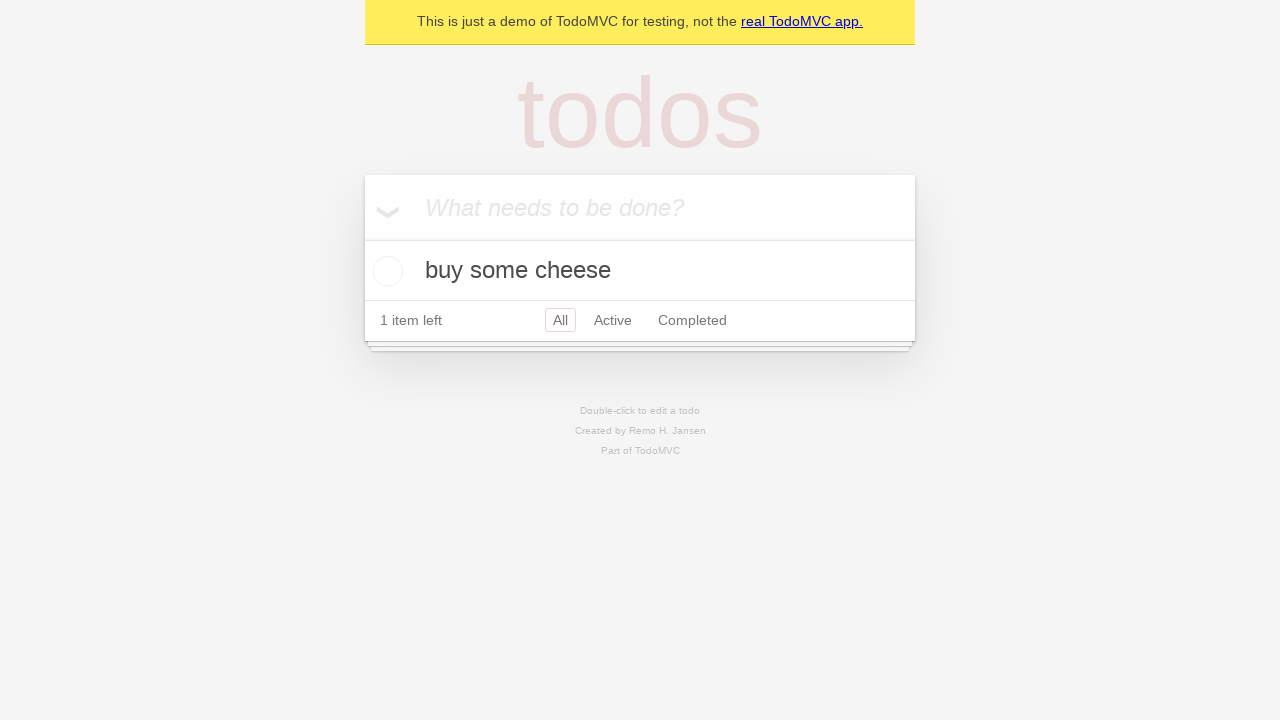

Verified todo item was stored in localStorage
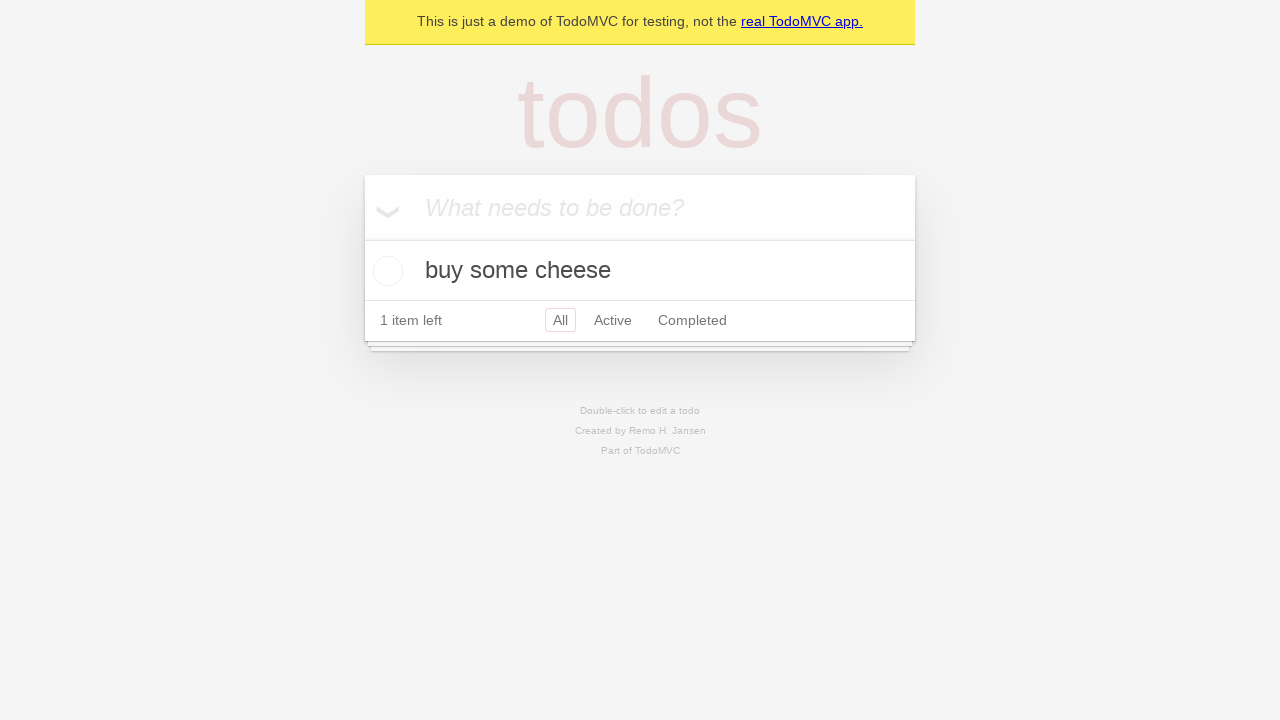

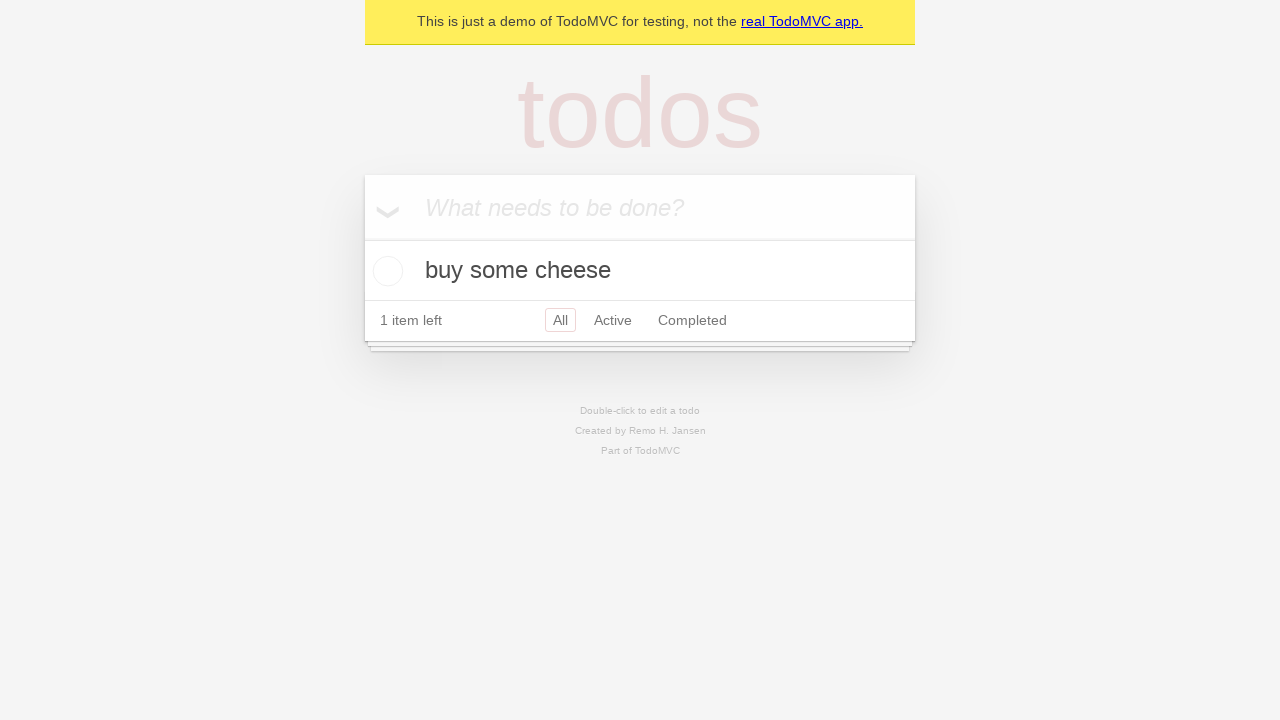